Navigates to the 999.md Russian marketplace website and waits for the page to load

Starting URL: https://999.md/ru

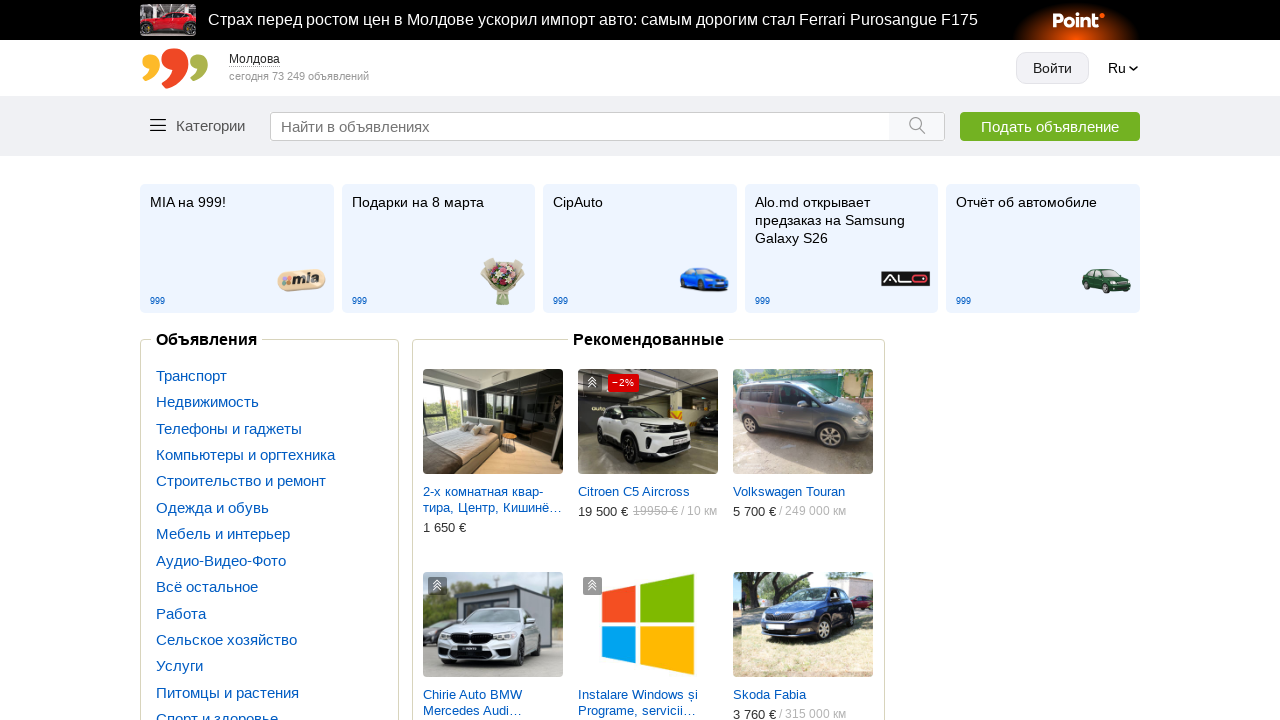

Navigated to 999.md Russian marketplace website
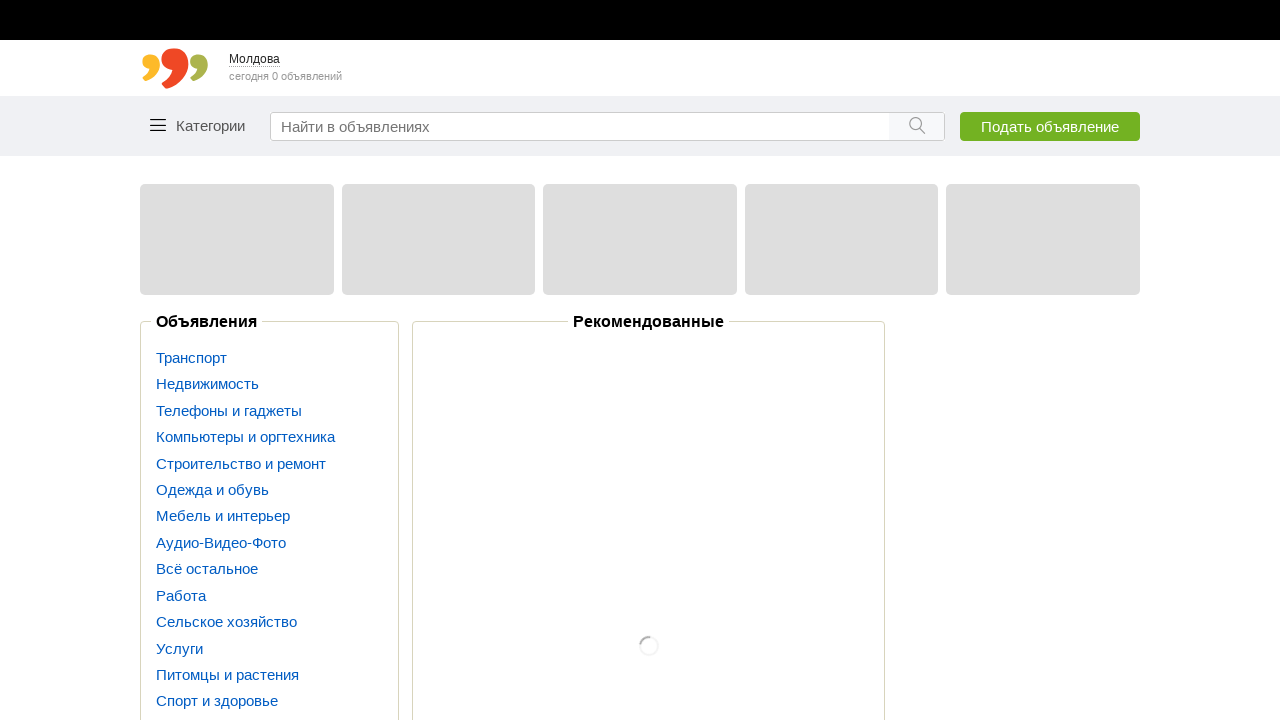

Waited for page to fully load (networkidle state reached)
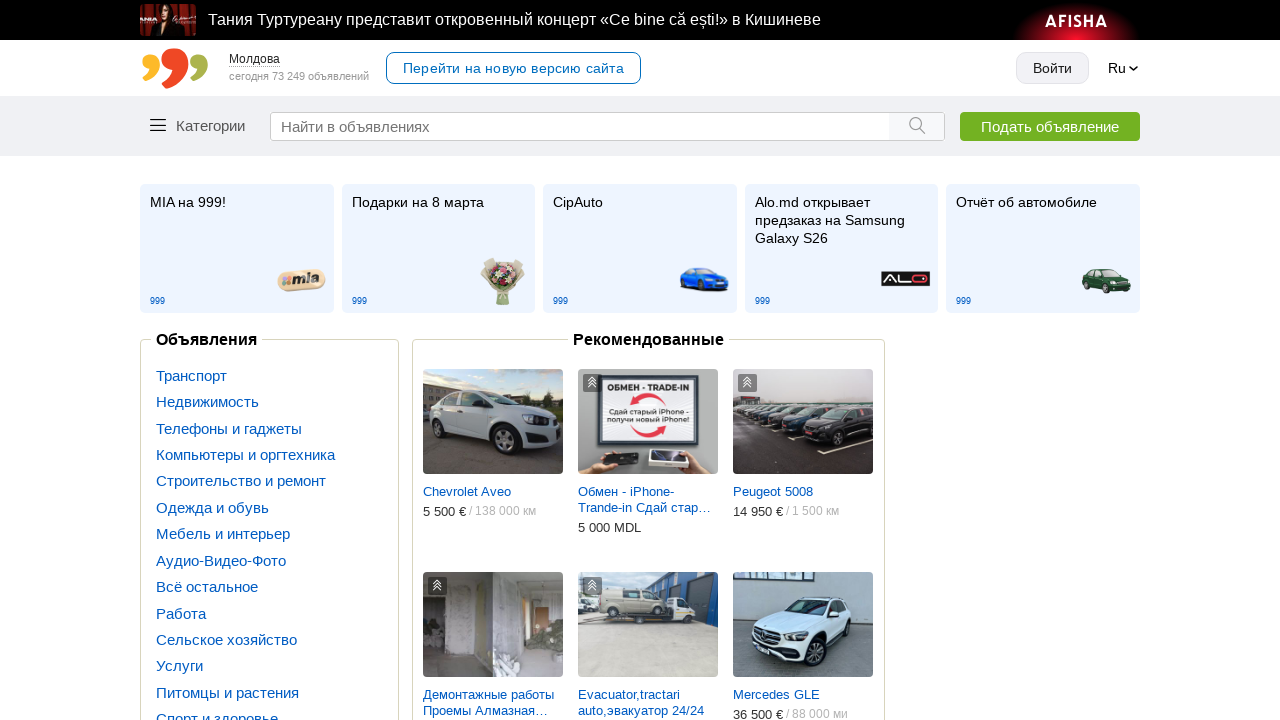

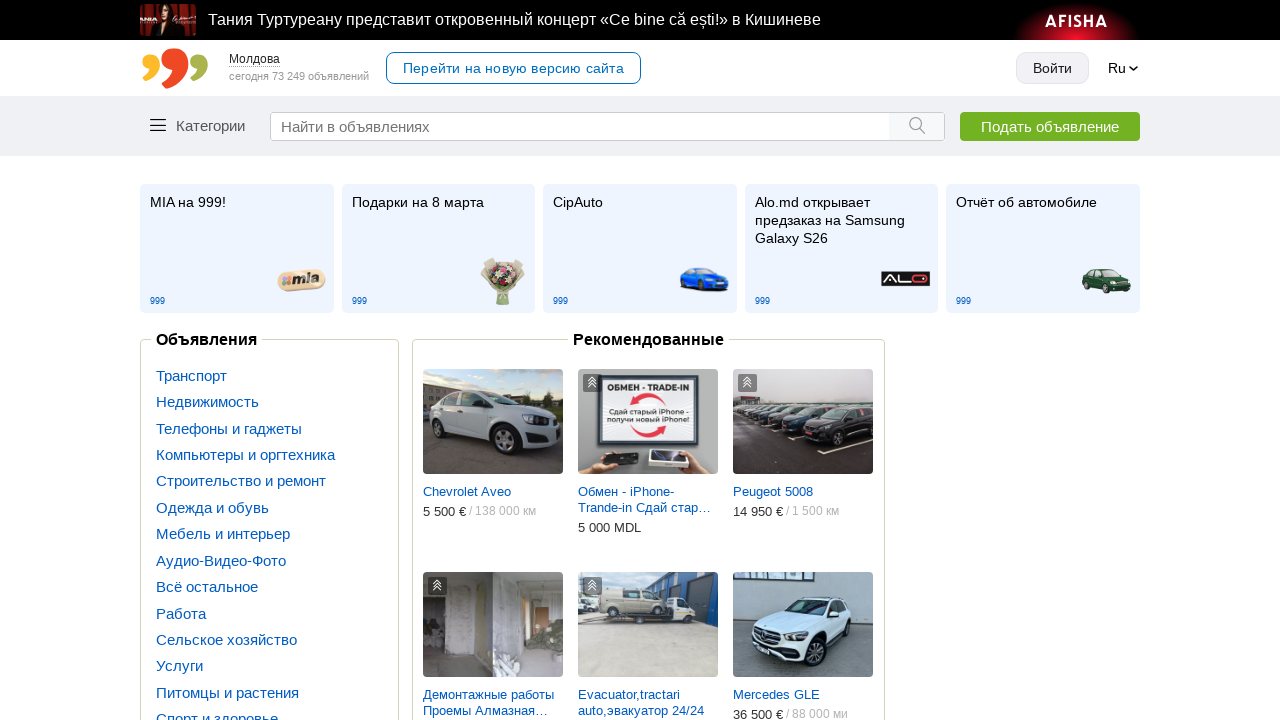